Tests a wait scenario by clicking a verify button and checking for a success message

Starting URL: http://suninjuly.github.io/wait2.html

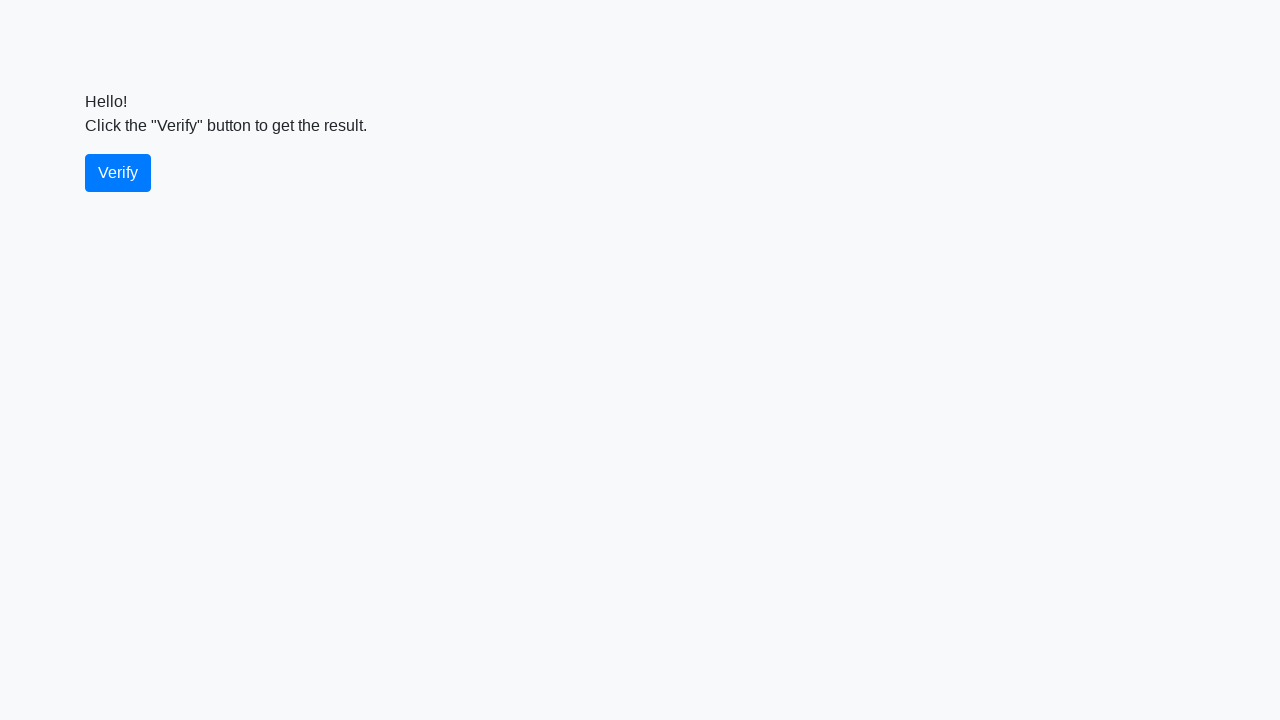

Clicked the verify button at (118, 173) on #verify
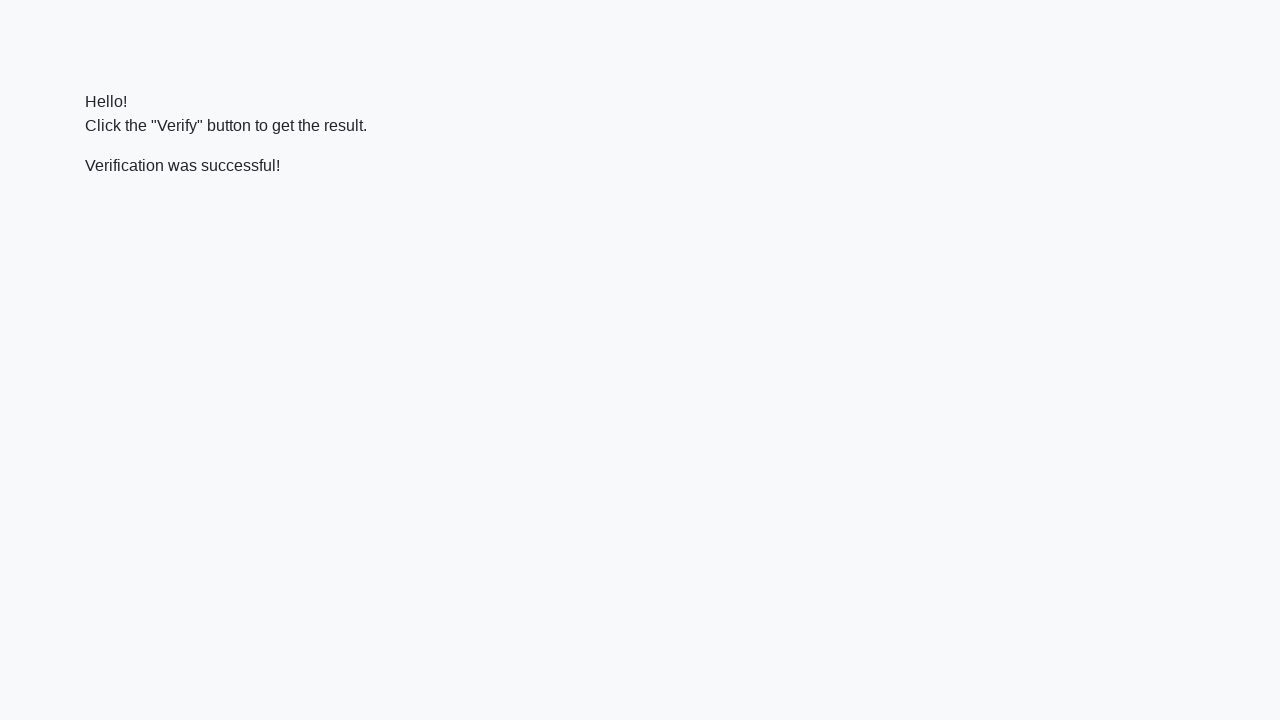

Success message element appeared
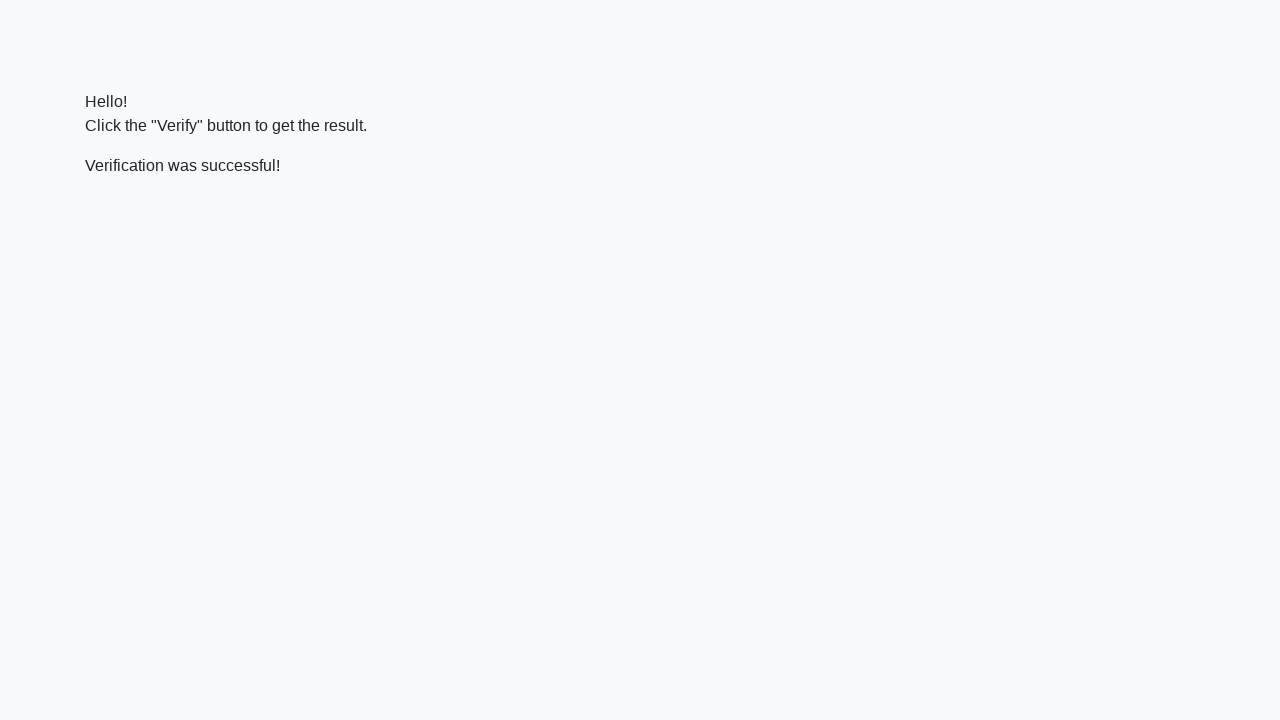

Verified 'successful' text is present in success message
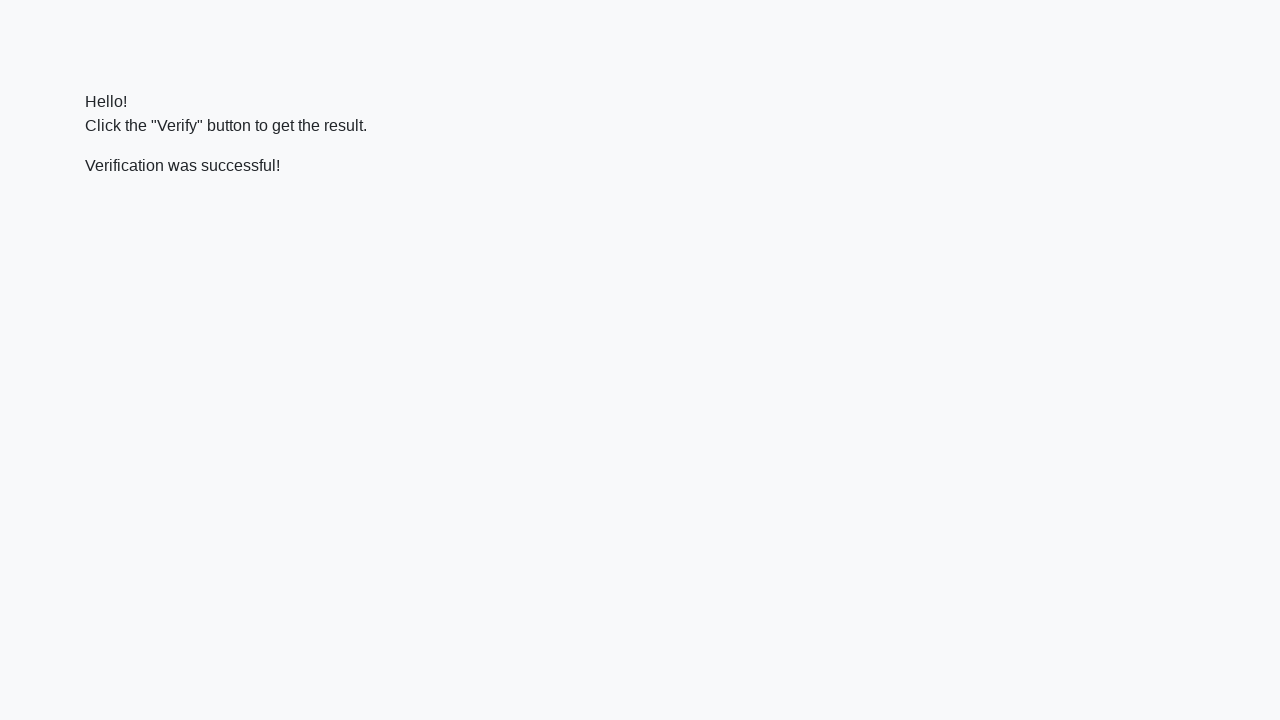

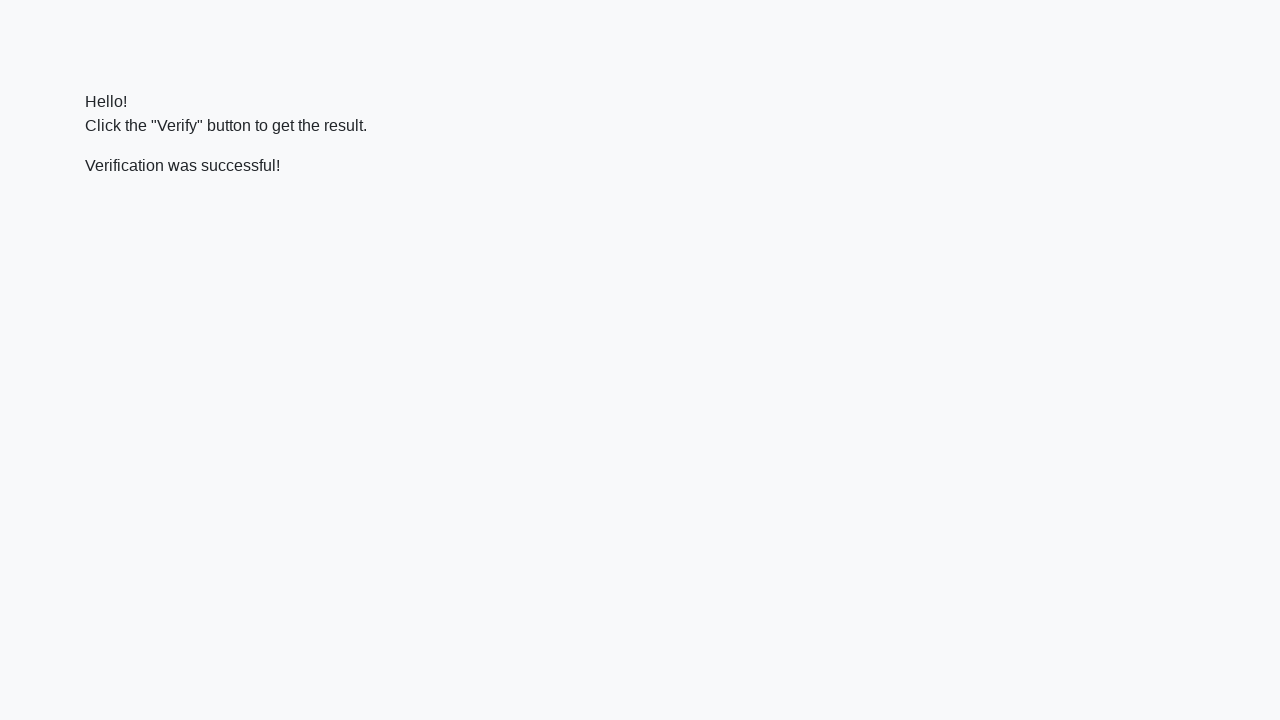